Fills out a comprehensive practice form including personal details, date of birth, hobbies, and address information, then submits the form

Starting URL: https://demoqa.com/automation-practice-form

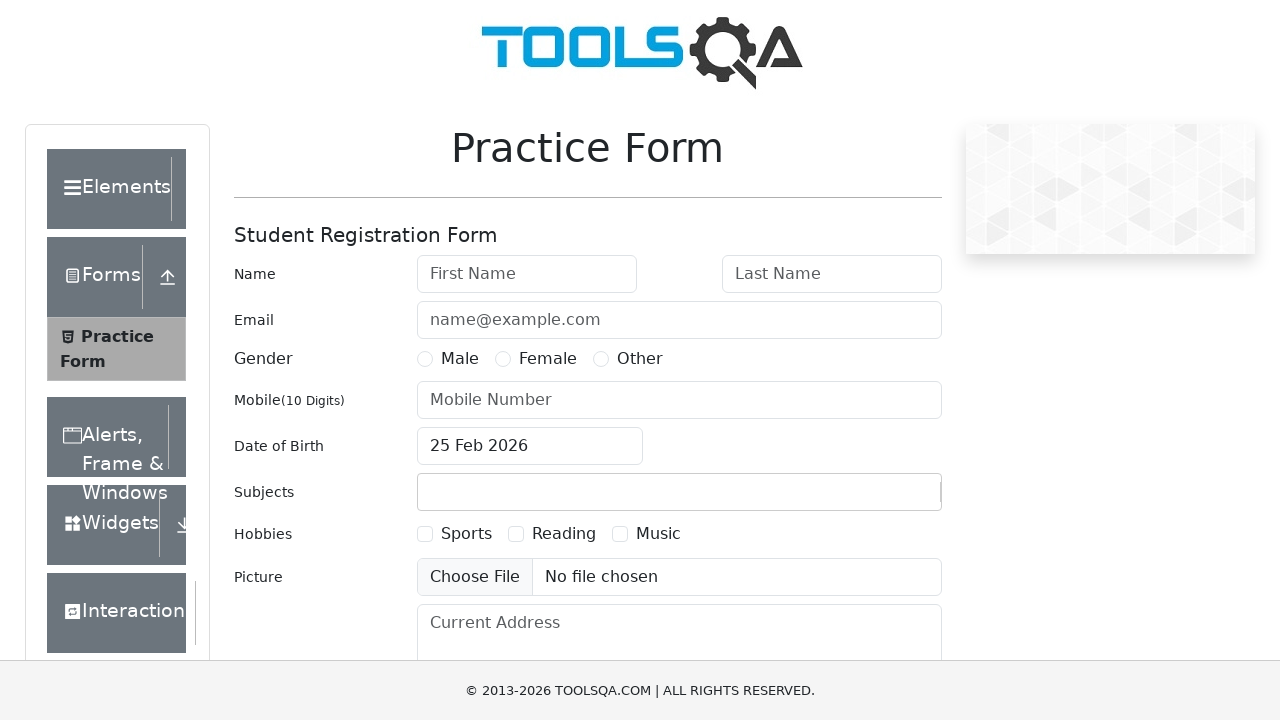

Filled first name field with 'wissem' on input[placeholder='First Name']
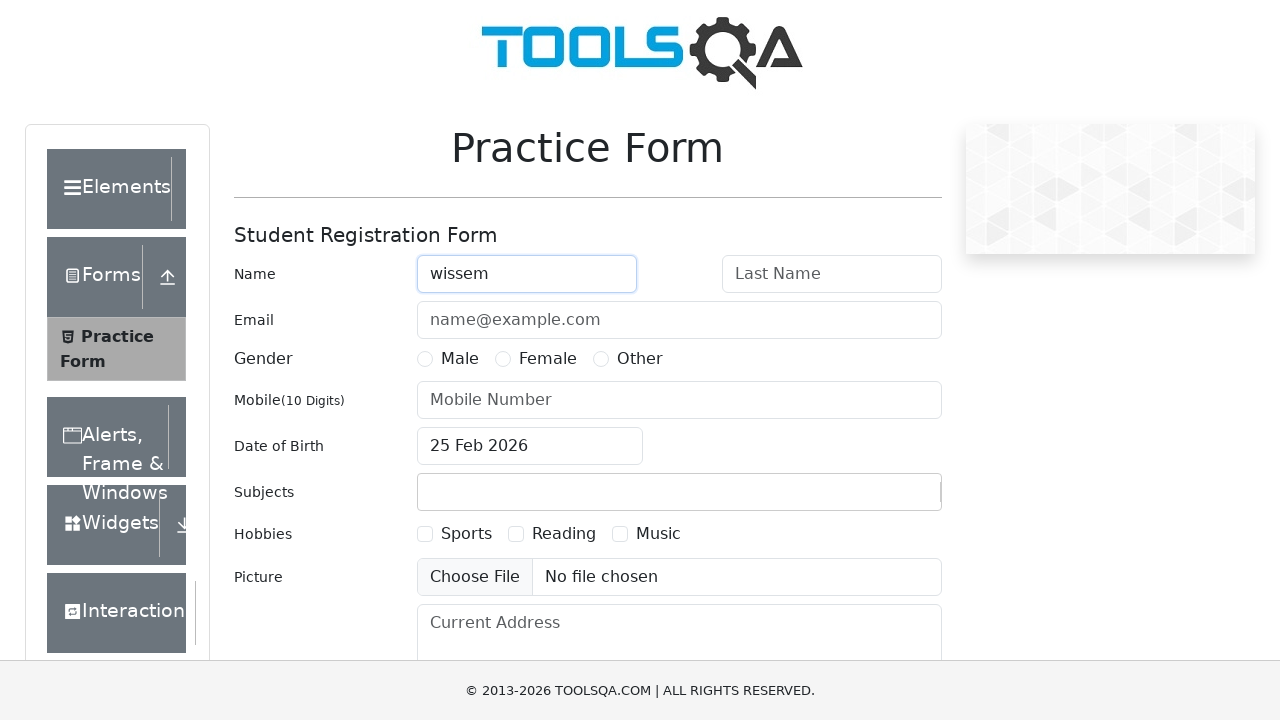

Filled last name field with 'nouicer' on input#lastName
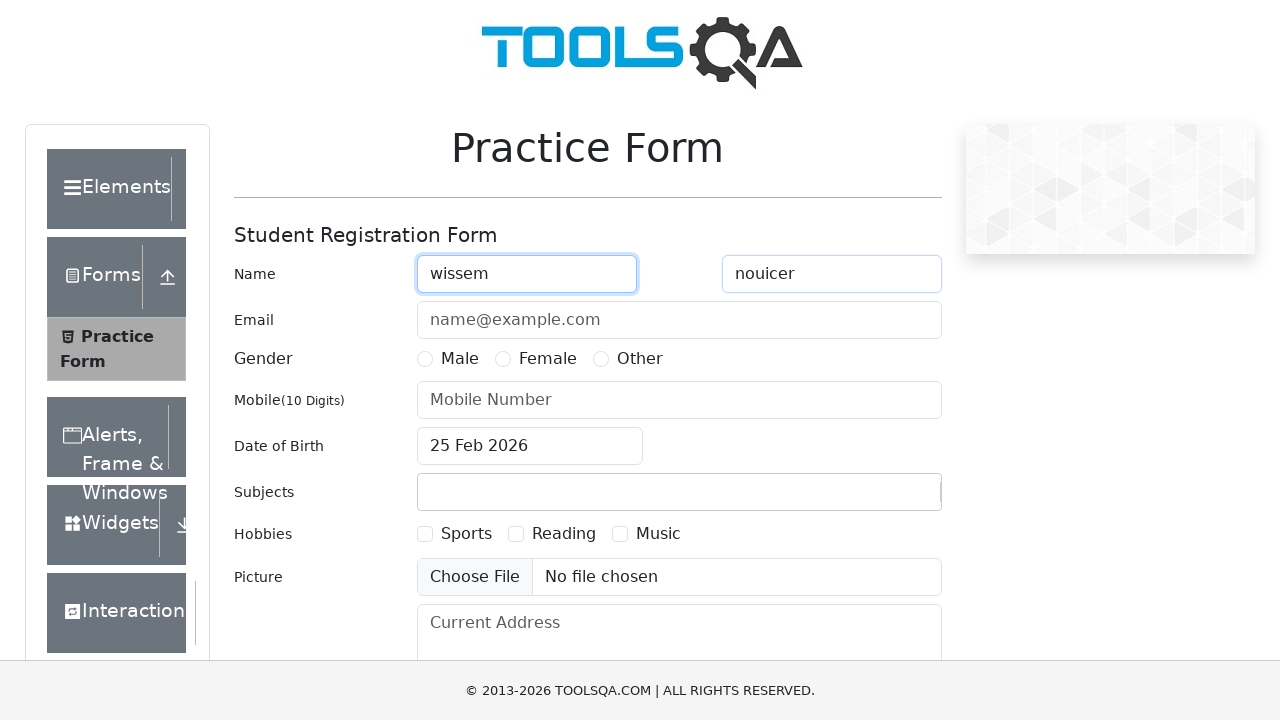

Filled email field with 'nouicerwissem@gmail.com' on input#userEmail
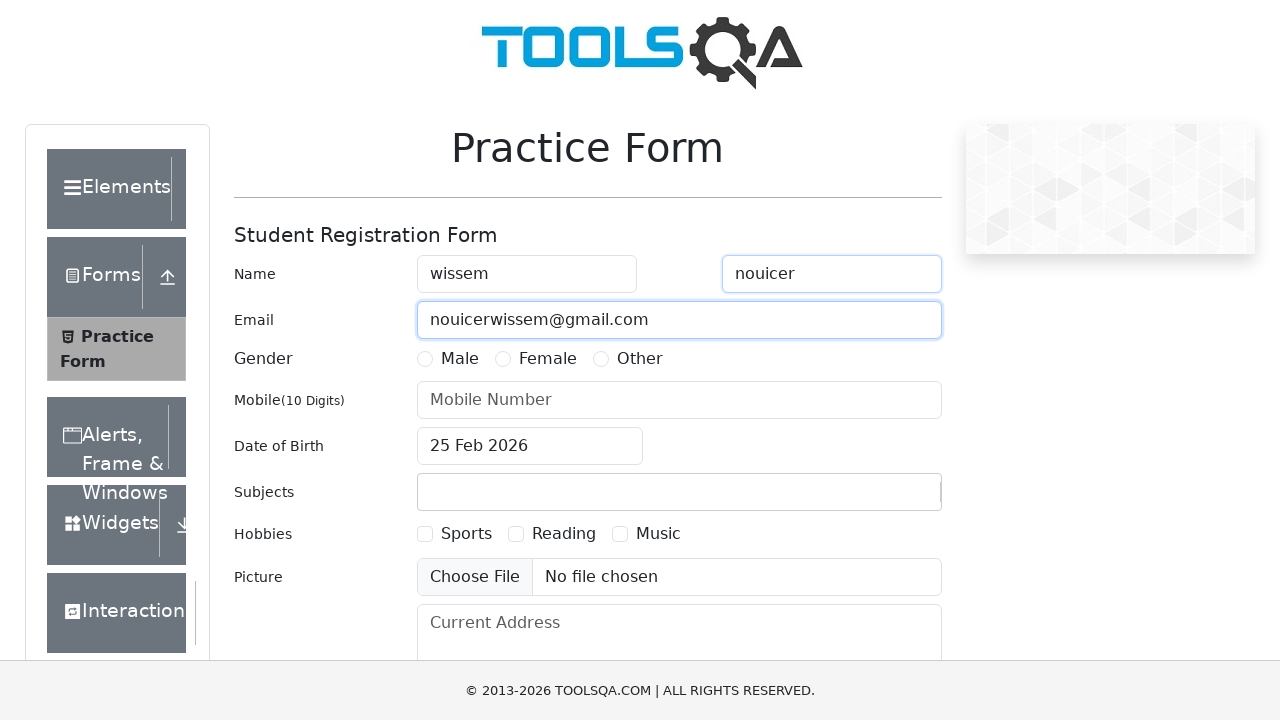

Selected gender radio button at (460, 359) on label[for='gender-radio-1']
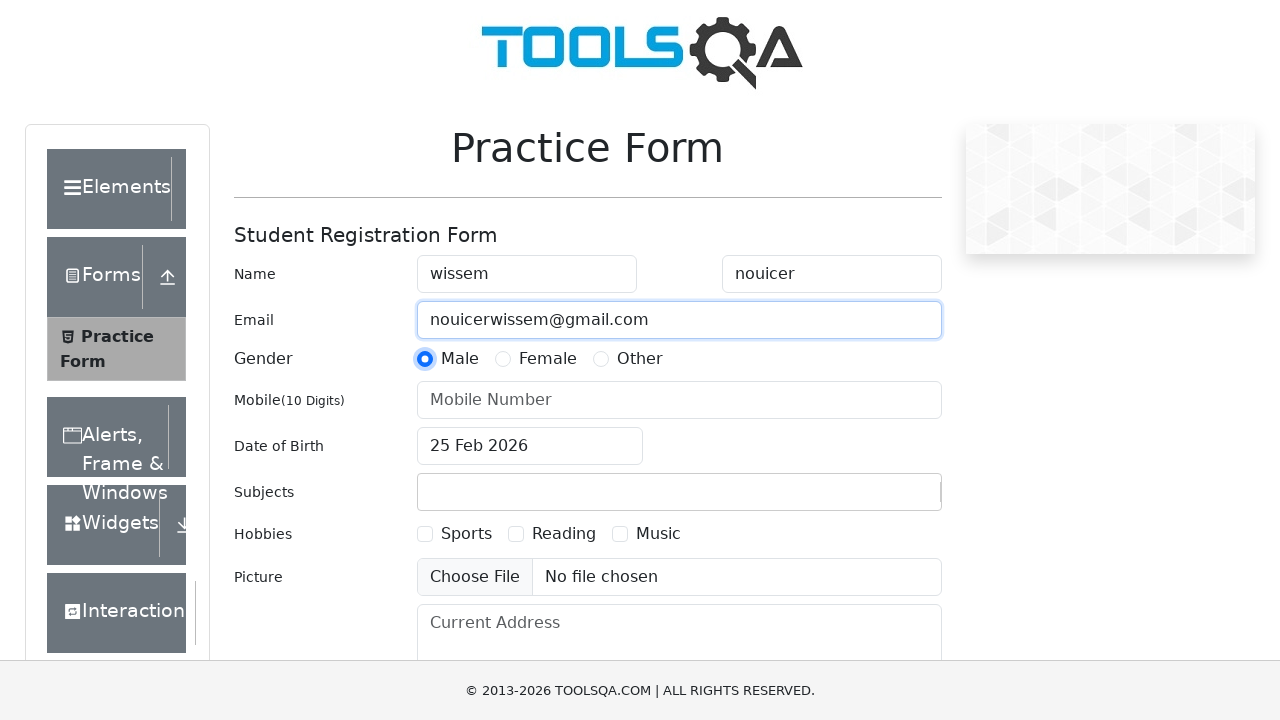

Filled mobile number field with '5000000102' on input#userNumber
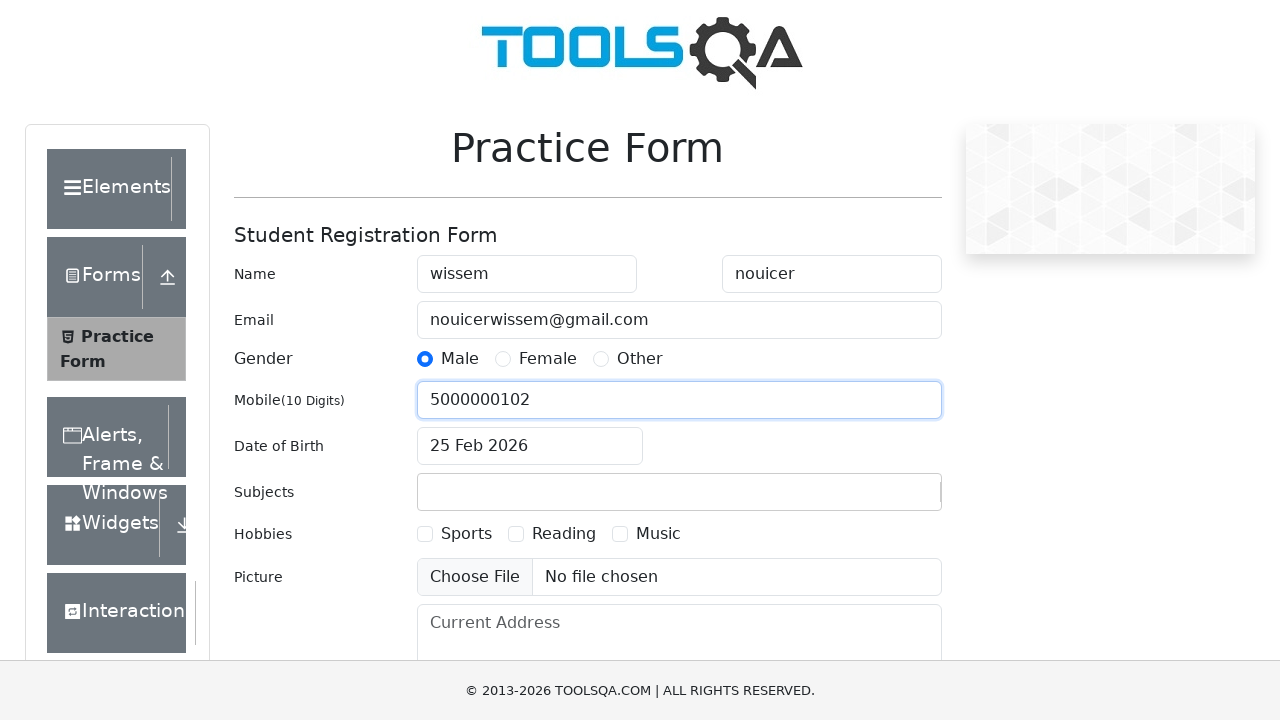

Opened date picker for date of birth at (530, 446) on input#dateOfBirthInput
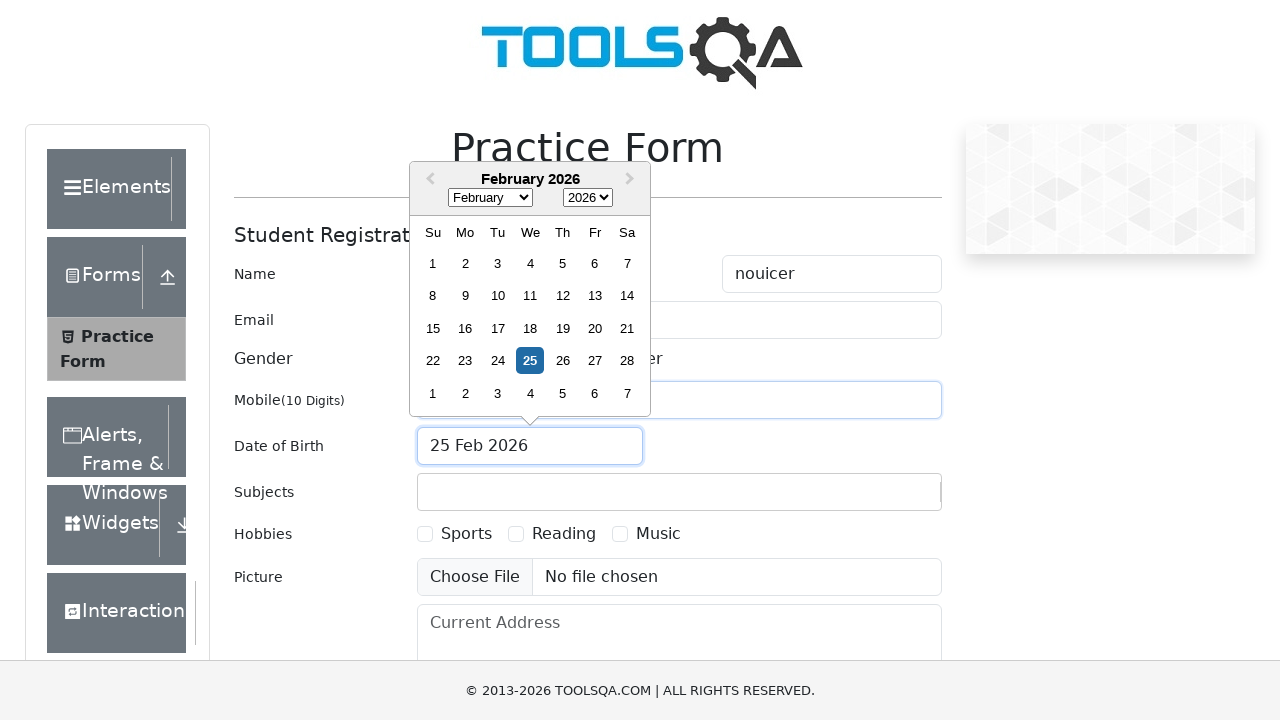

Selected year 1978 from date picker on select.react-datepicker__year-select
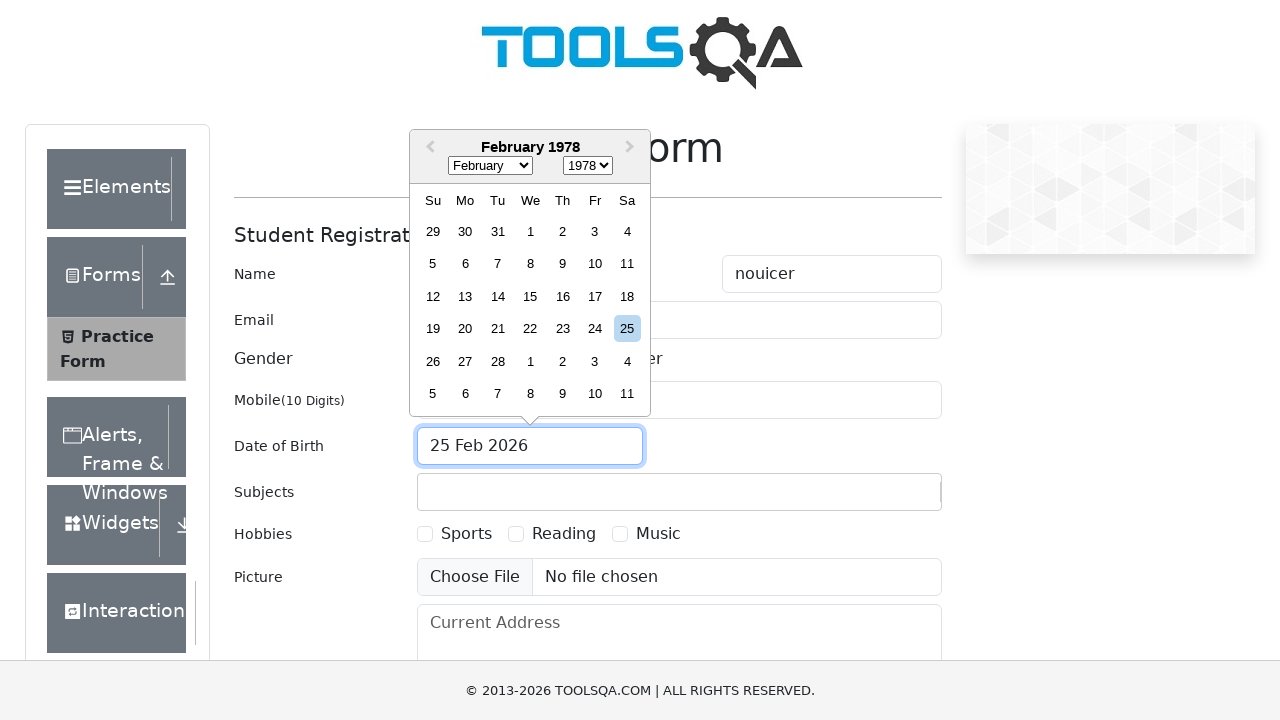

Selected month October (9) from date picker on select.react-datepicker__month-select
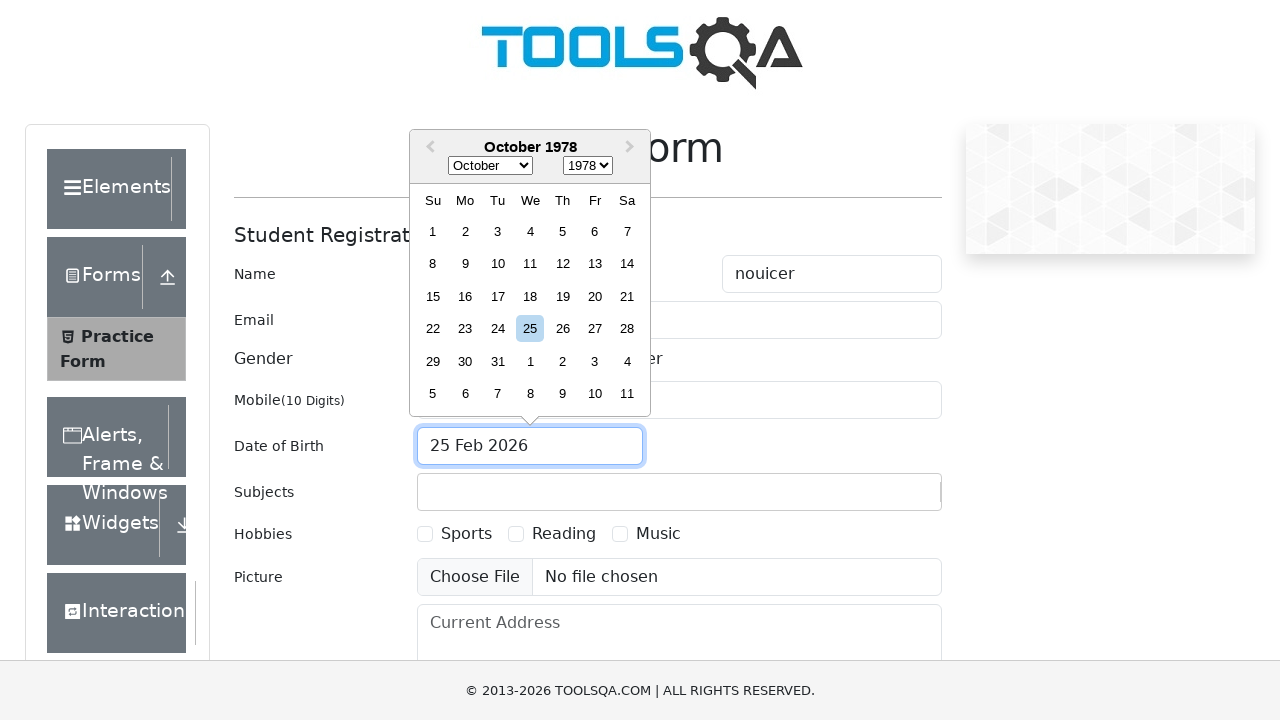

Selected day 29 from date picker at (433, 361) on div.react-datepicker__day.react-datepicker__day--029.react-datepicker__day--week
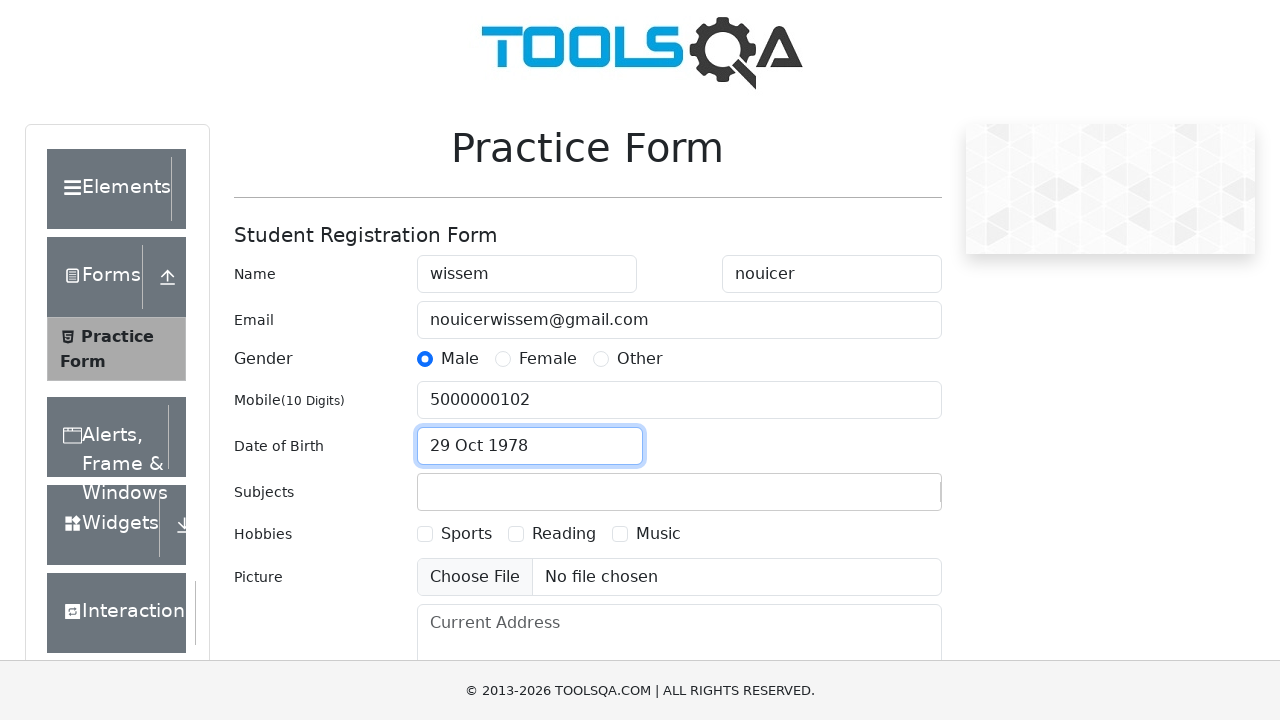

Selected Sports hobby checkbox at (466, 534) on label[for='hobbies-checkbox-1']
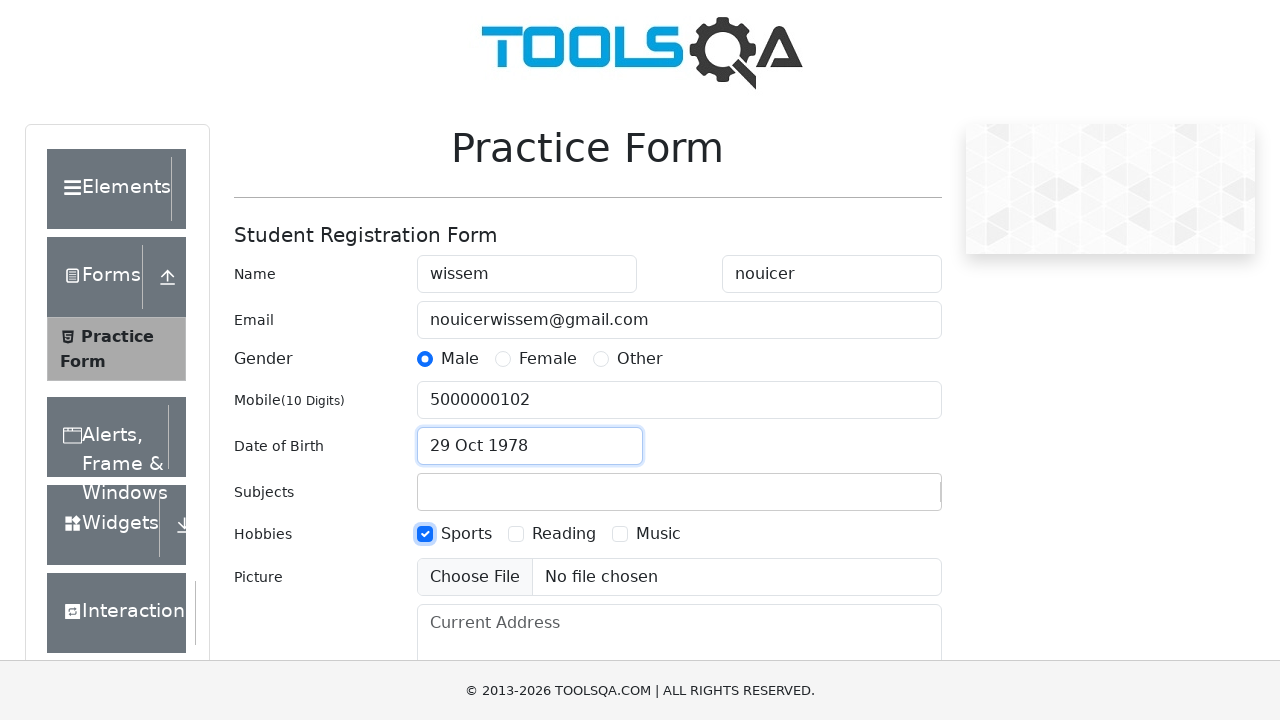

Selected Reading hobby checkbox at (564, 534) on label[for='hobbies-checkbox-2']
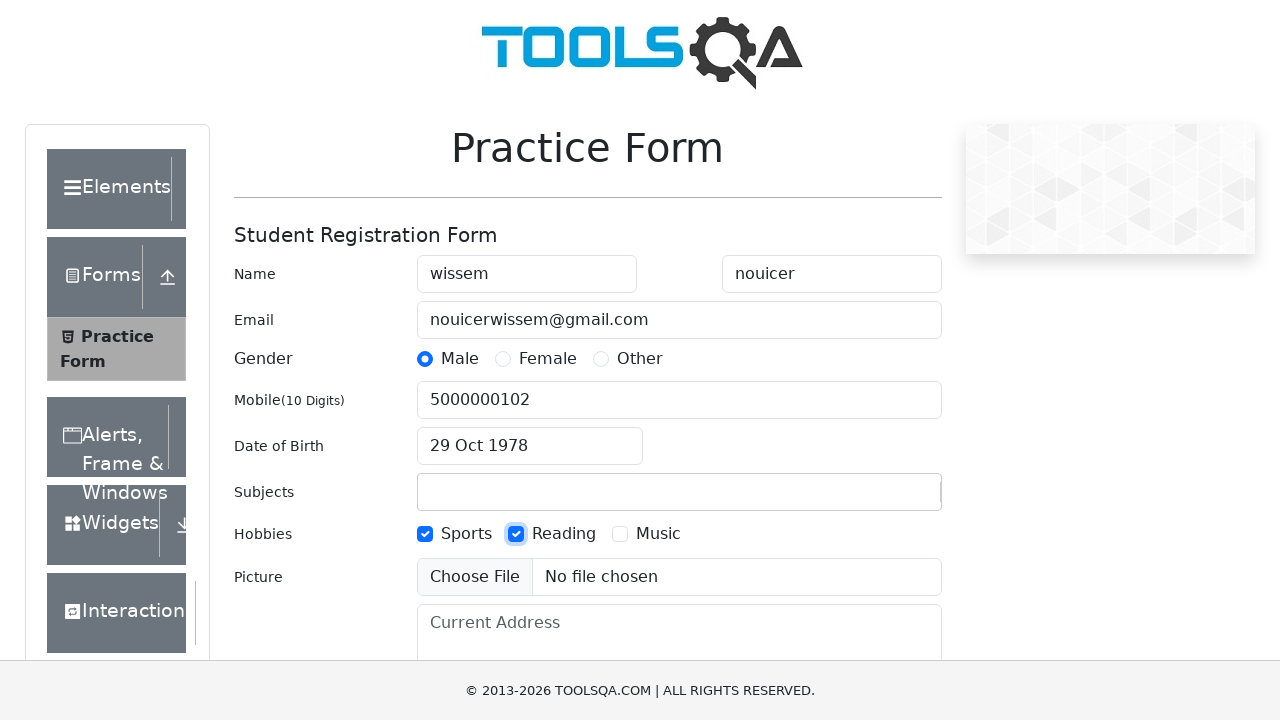

Selected Music hobby checkbox at (658, 534) on label[for='hobbies-checkbox-3']
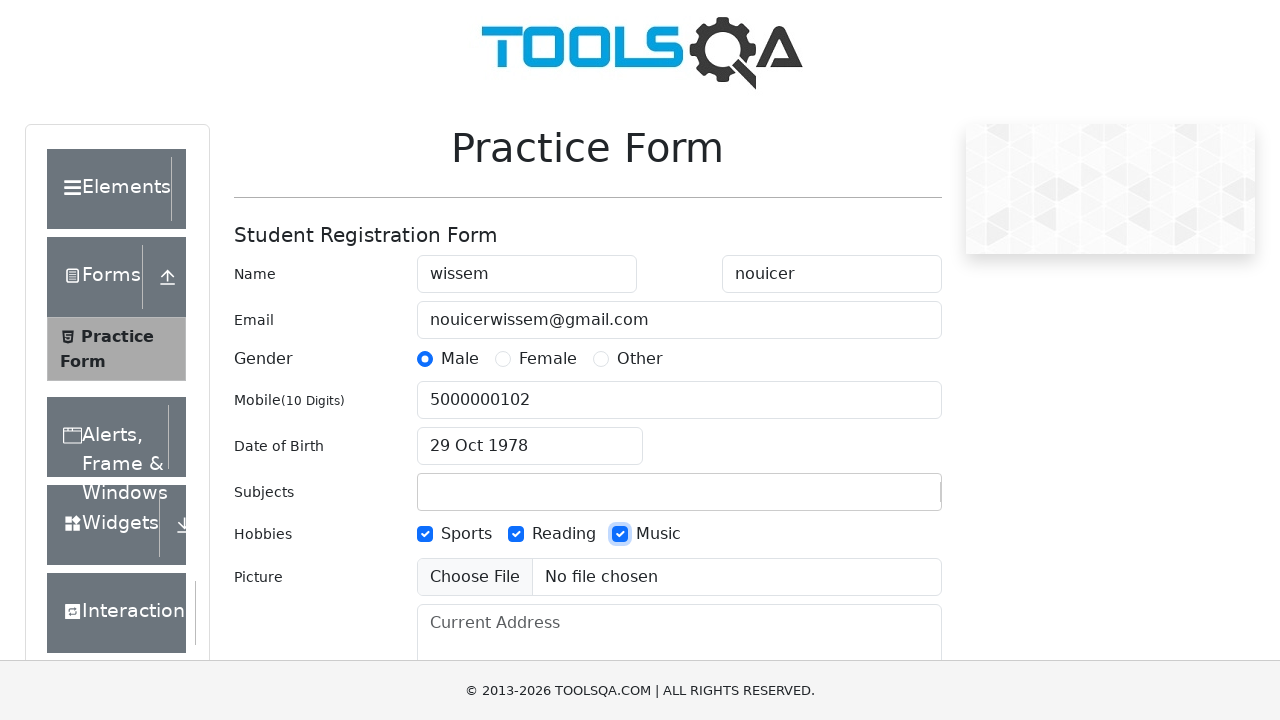

Filled subjects field with 'test subjects' on input#subjectsInput
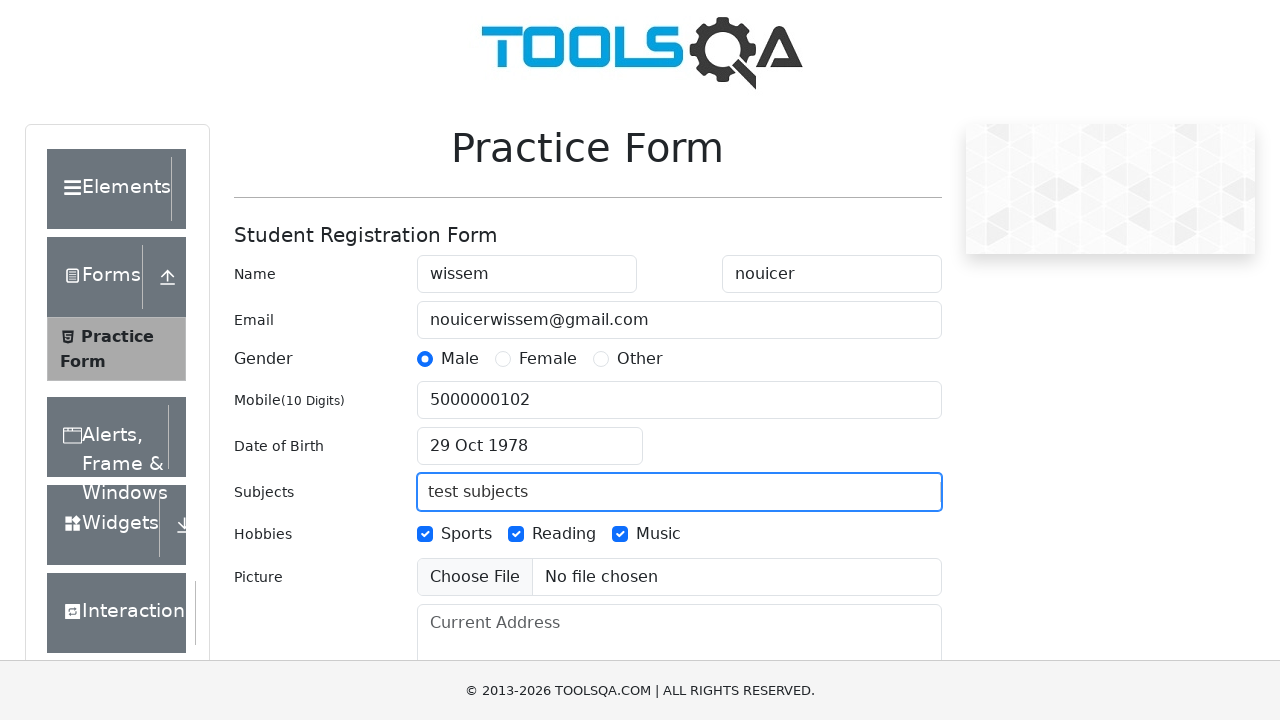

Filled current address field with 'maison 55, rue 88, tunis' on textarea[placeholder='Current Address']
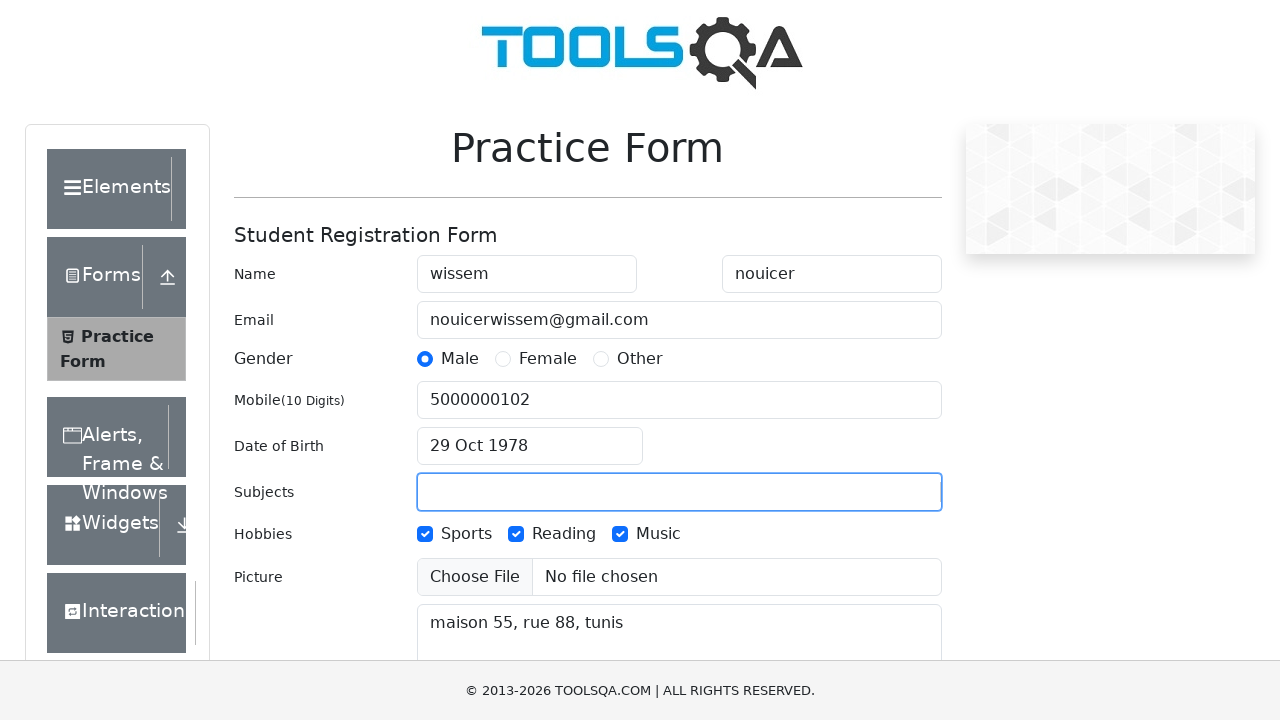

Clicked on state dropdown at (640, 360) on div:has-text('Select State')
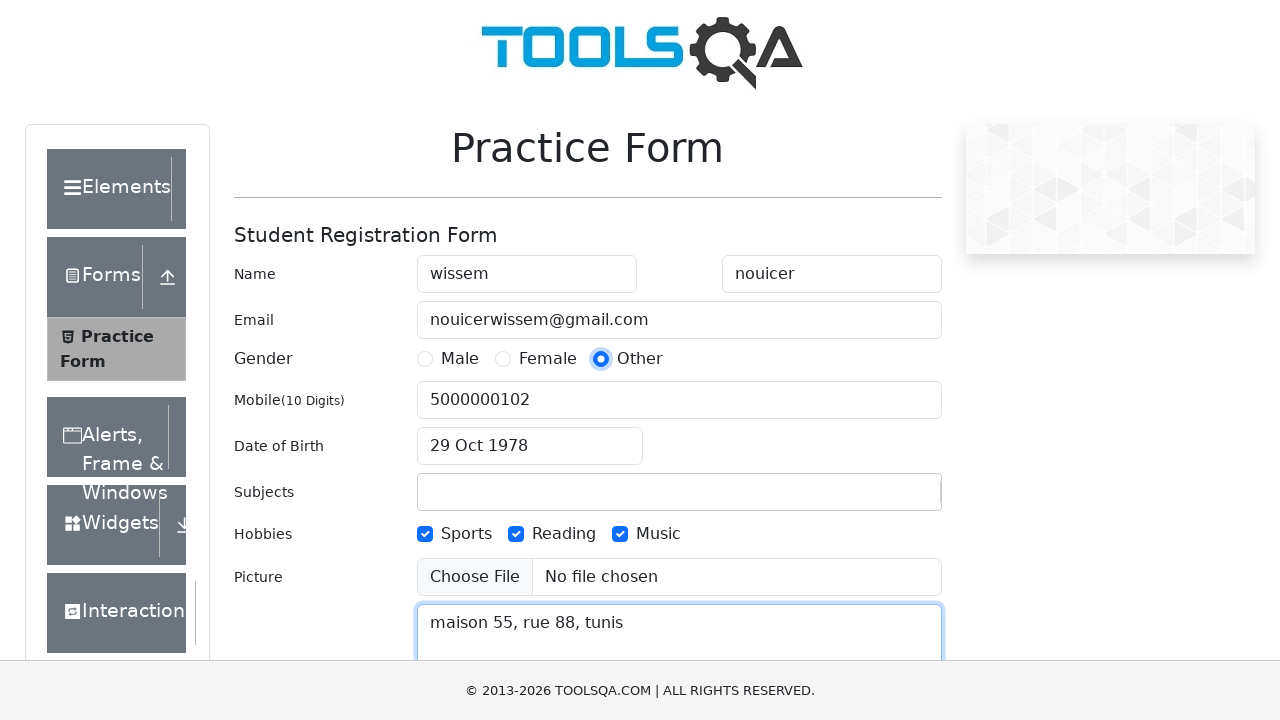

Filled state input field with 'NCR' on input#react-select-3-input
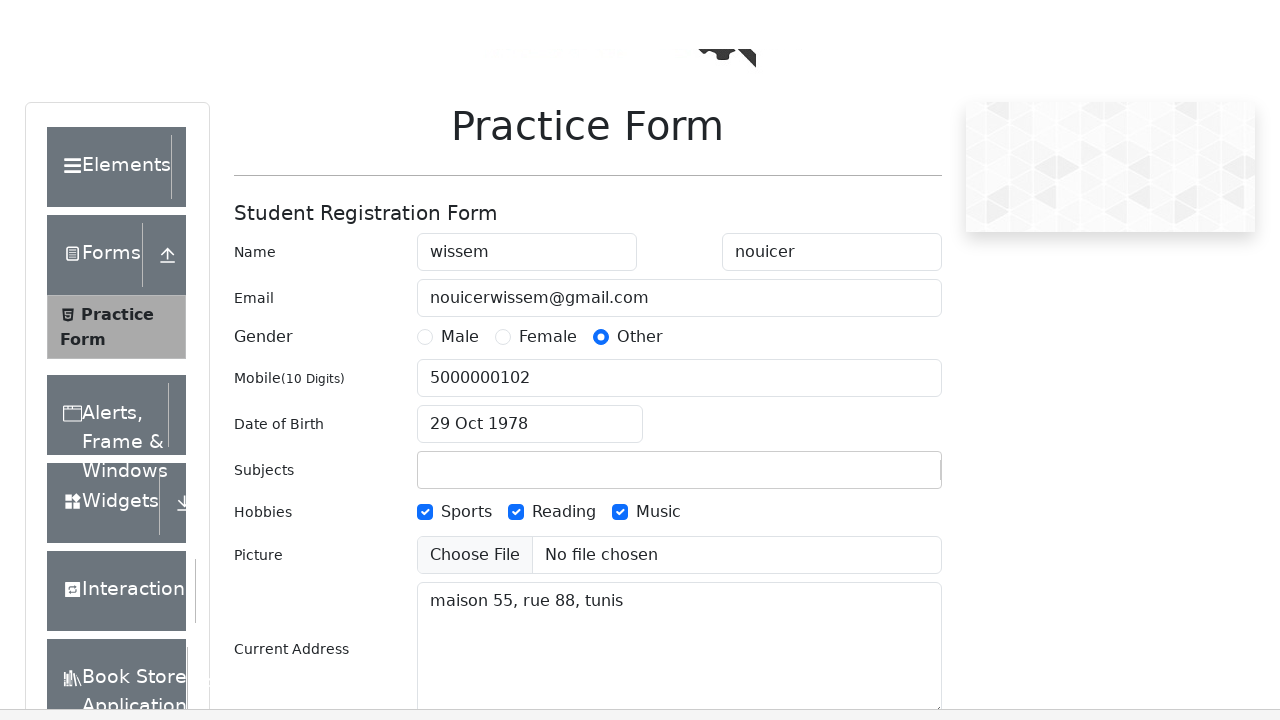

Pressed Enter to confirm state selection on input#react-select-3-input
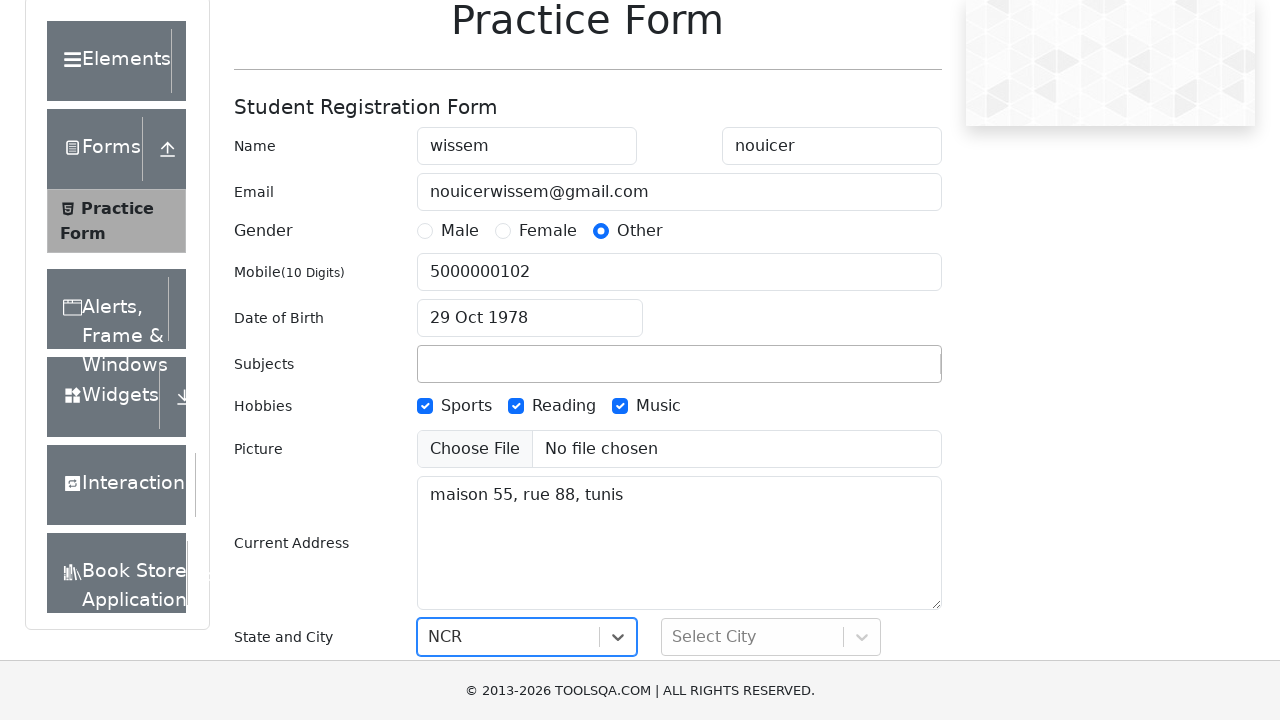

Clicked submit button to submit the form at (885, 499) on button#submit
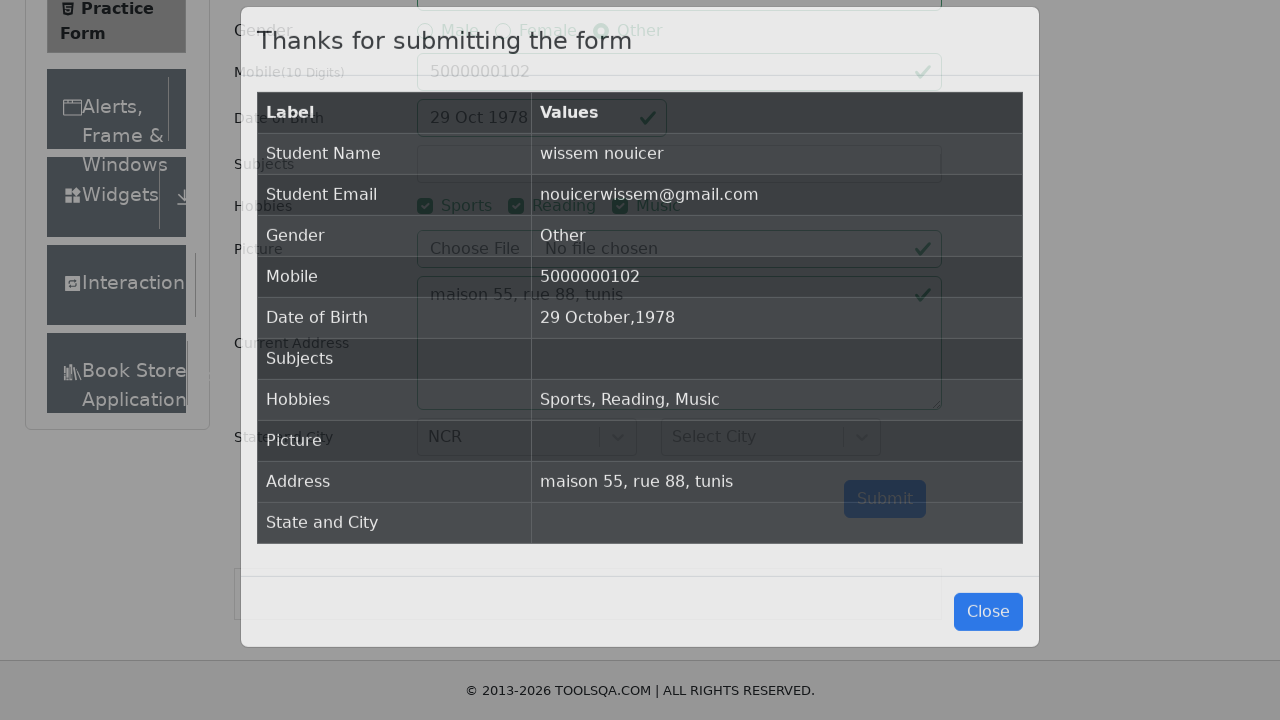

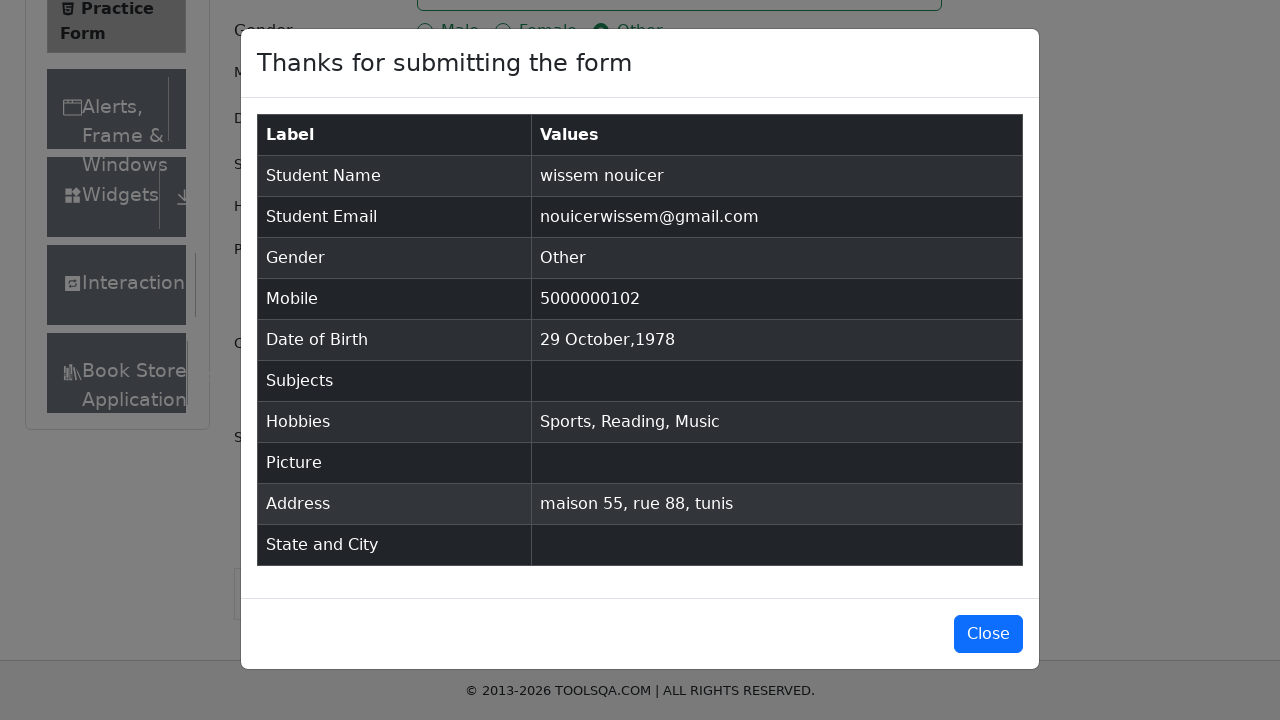